Clicks the first checkbox and verifies it becomes checked

Starting URL: https://the-internet.herokuapp.com/checkboxes

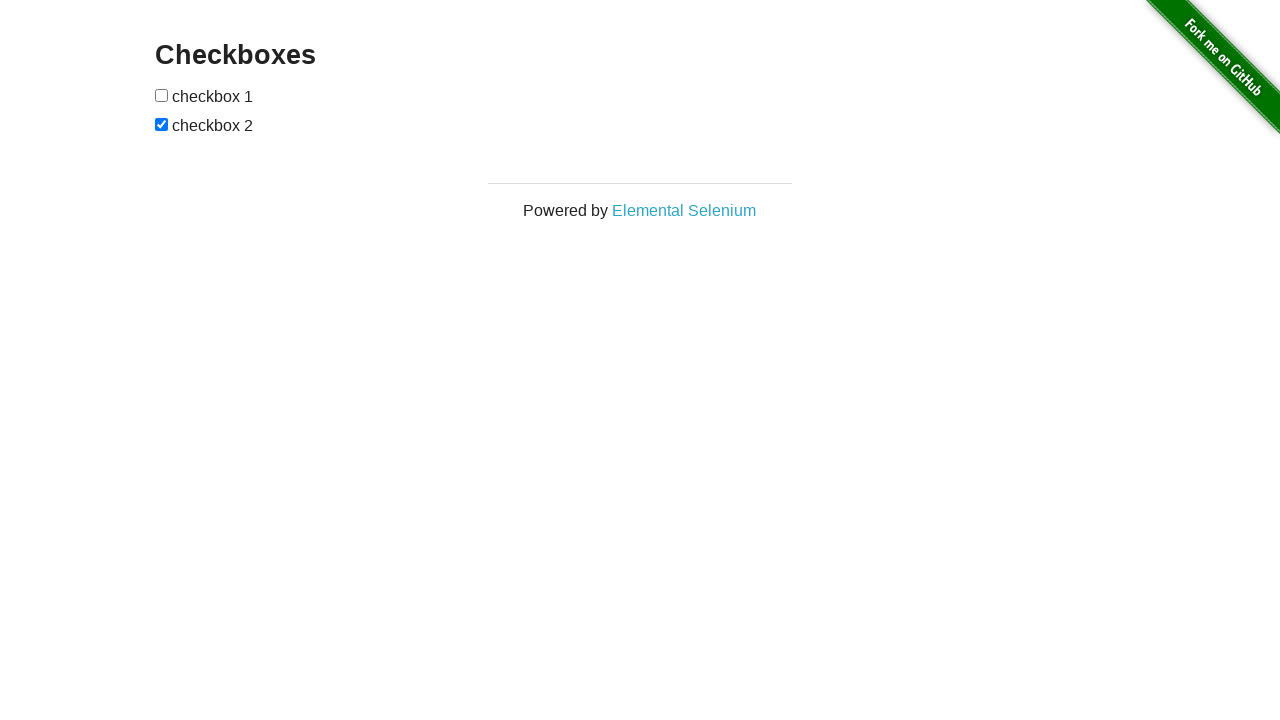

Navigated to checkboxes page
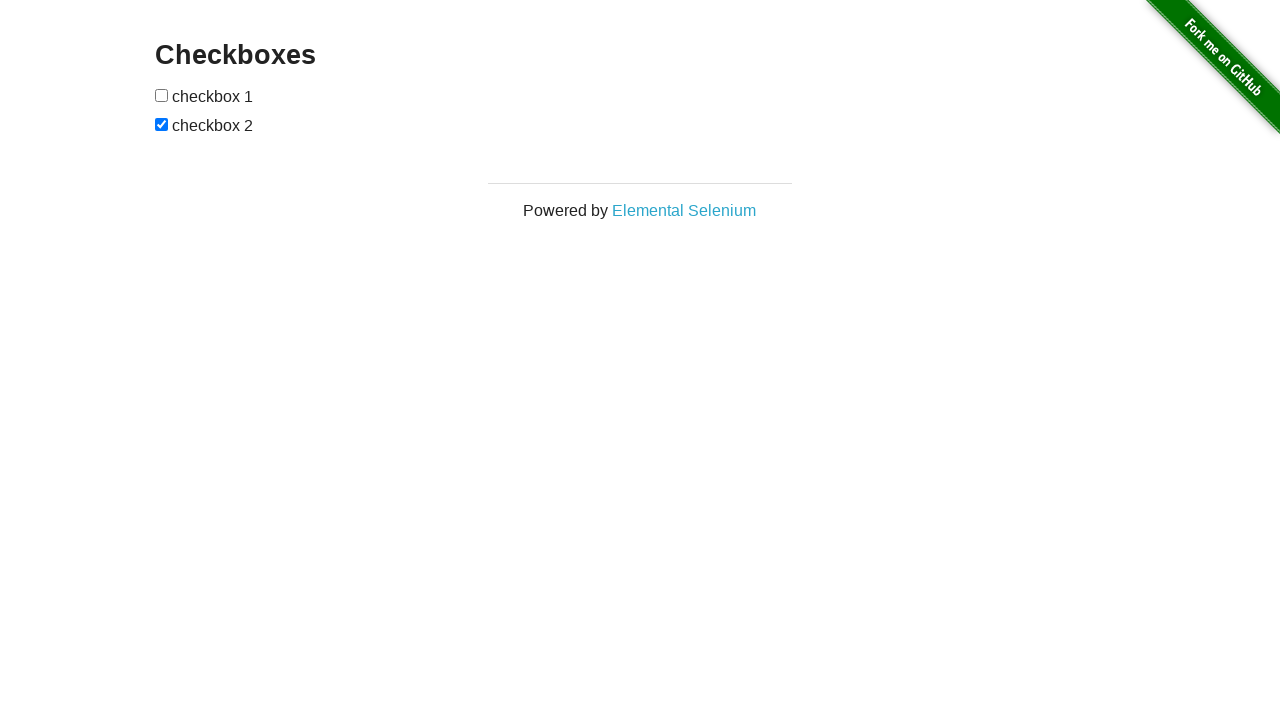

Located the first checkbox element
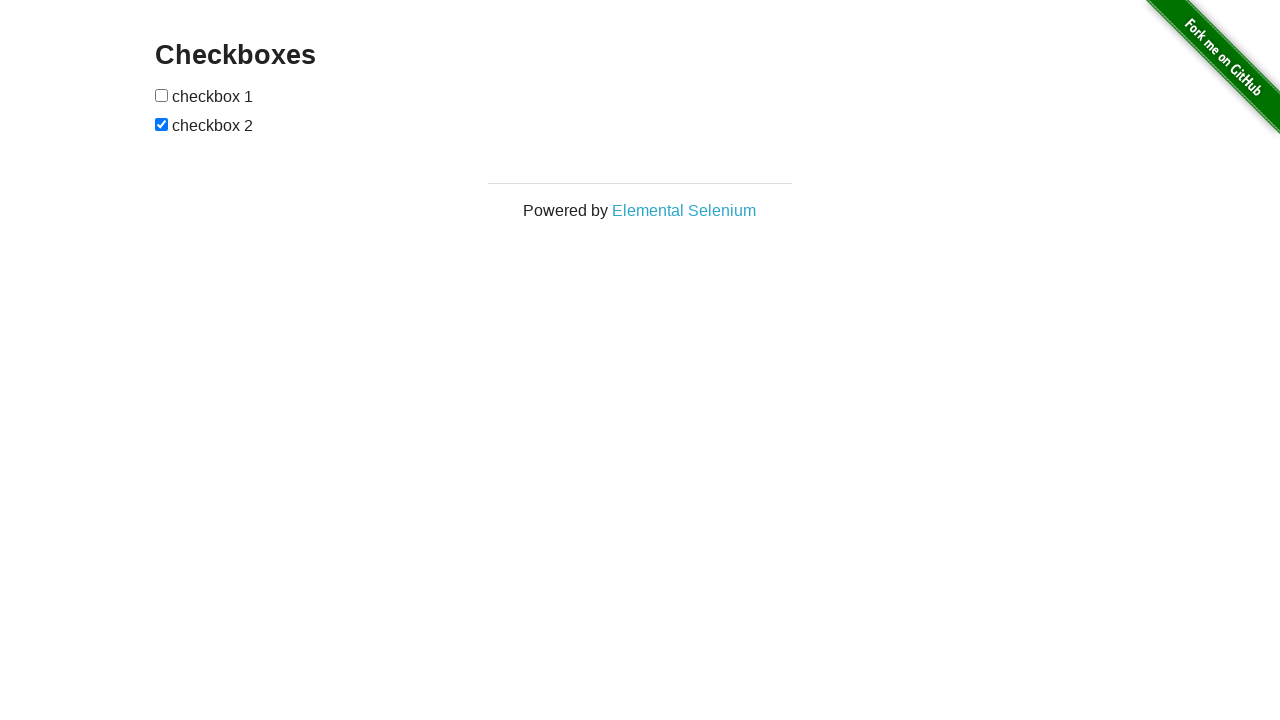

Clicked the first checkbox at (162, 95) on input:first-child
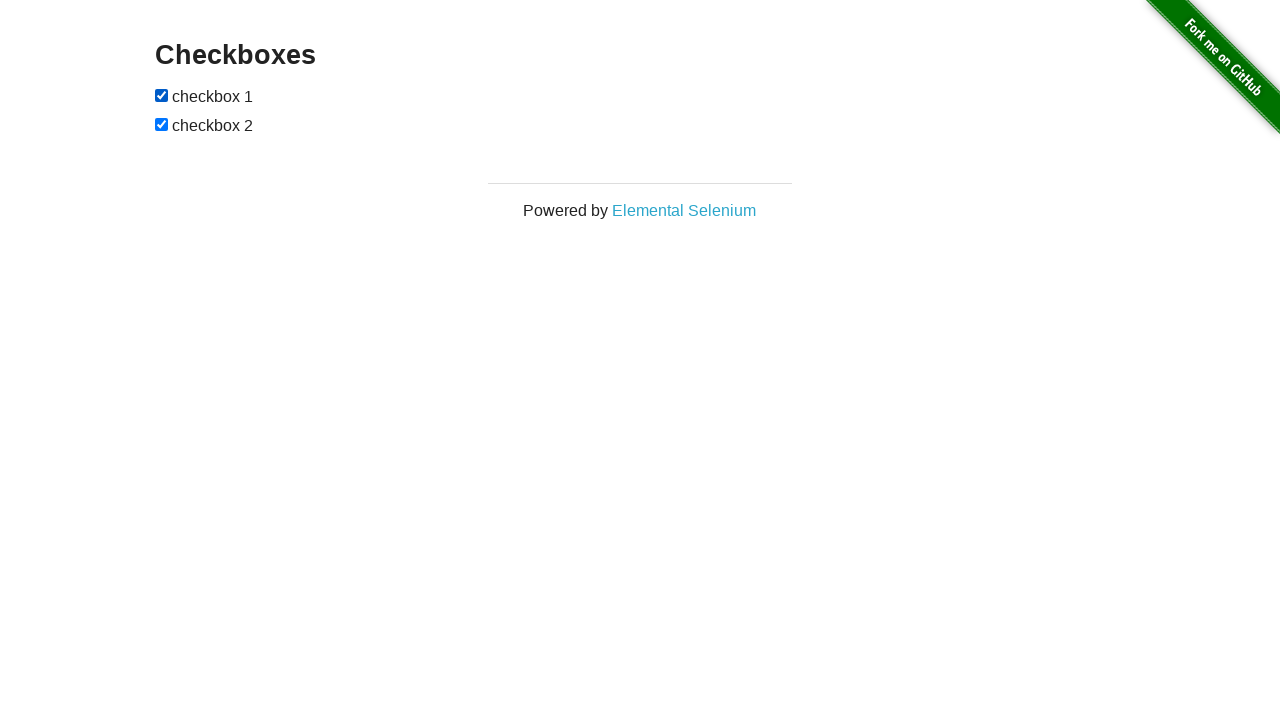

Verified that the first checkbox is now checked
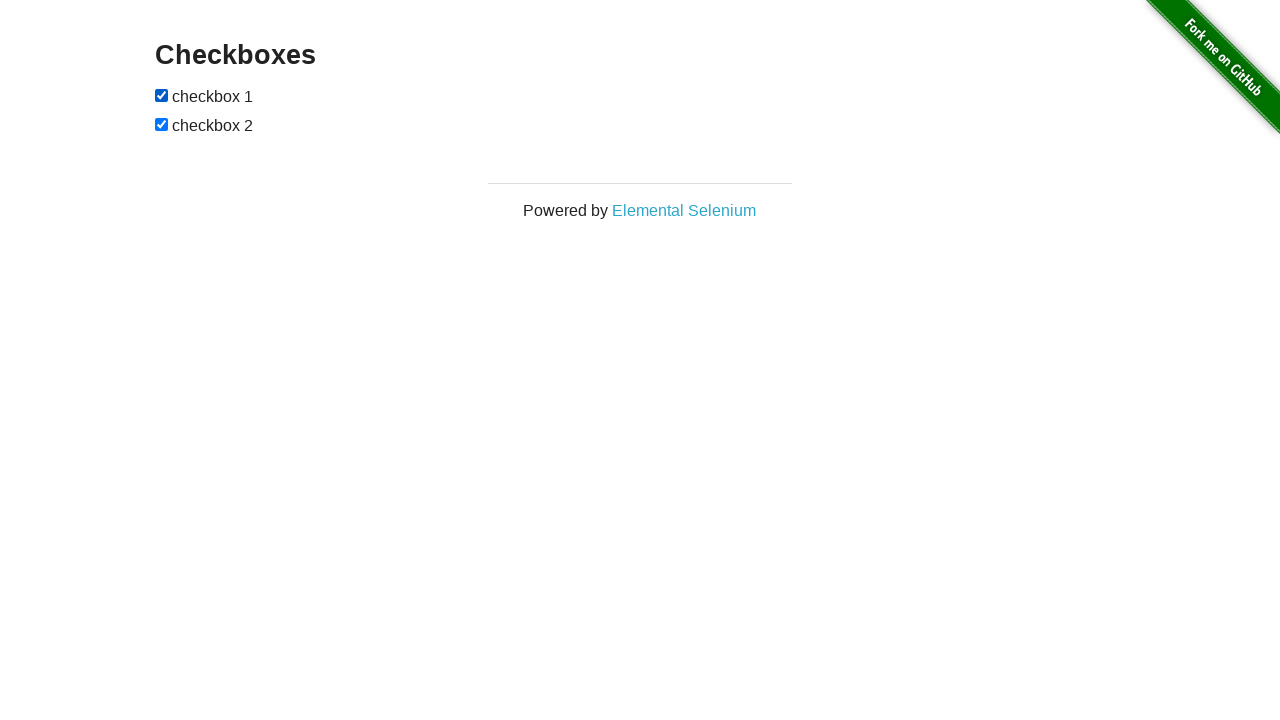

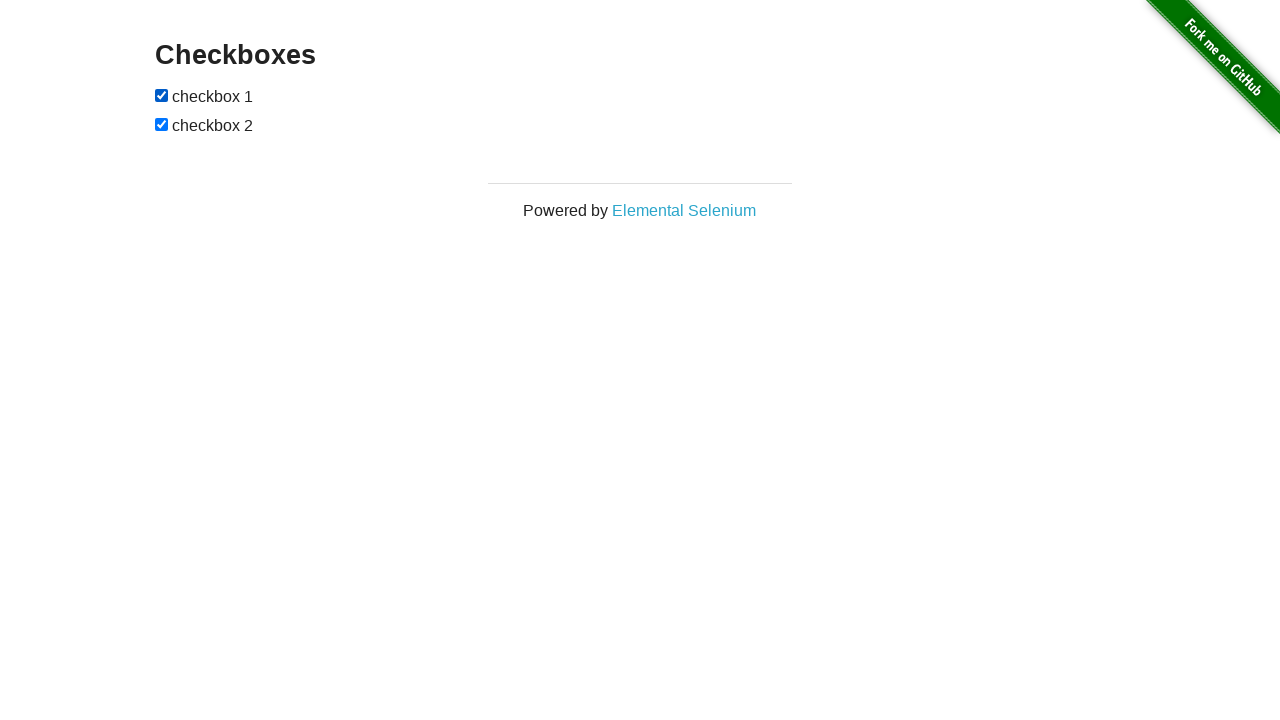